Tests FAQ accordion item 8 - clicks on the question about delivery area and verifies the answer

Starting URL: https://qa-scooter.praktikum-services.ru/

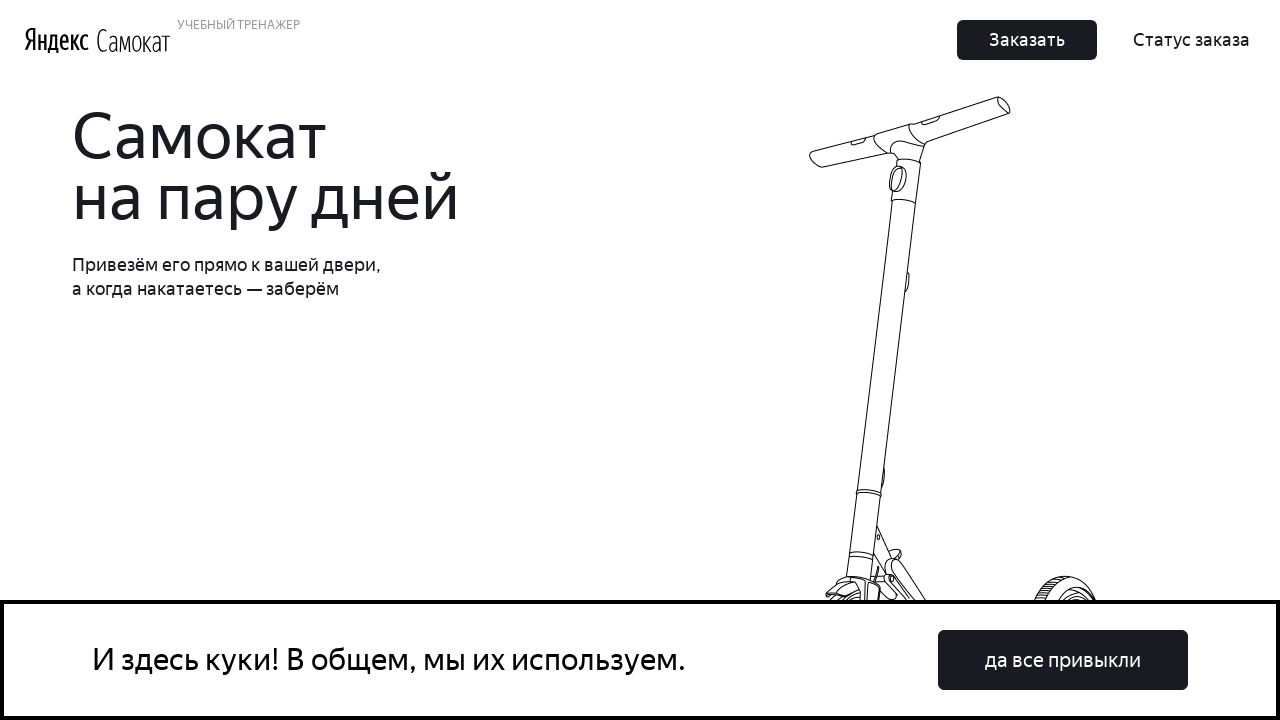

Scrolled to FAQ question 8 heading into view
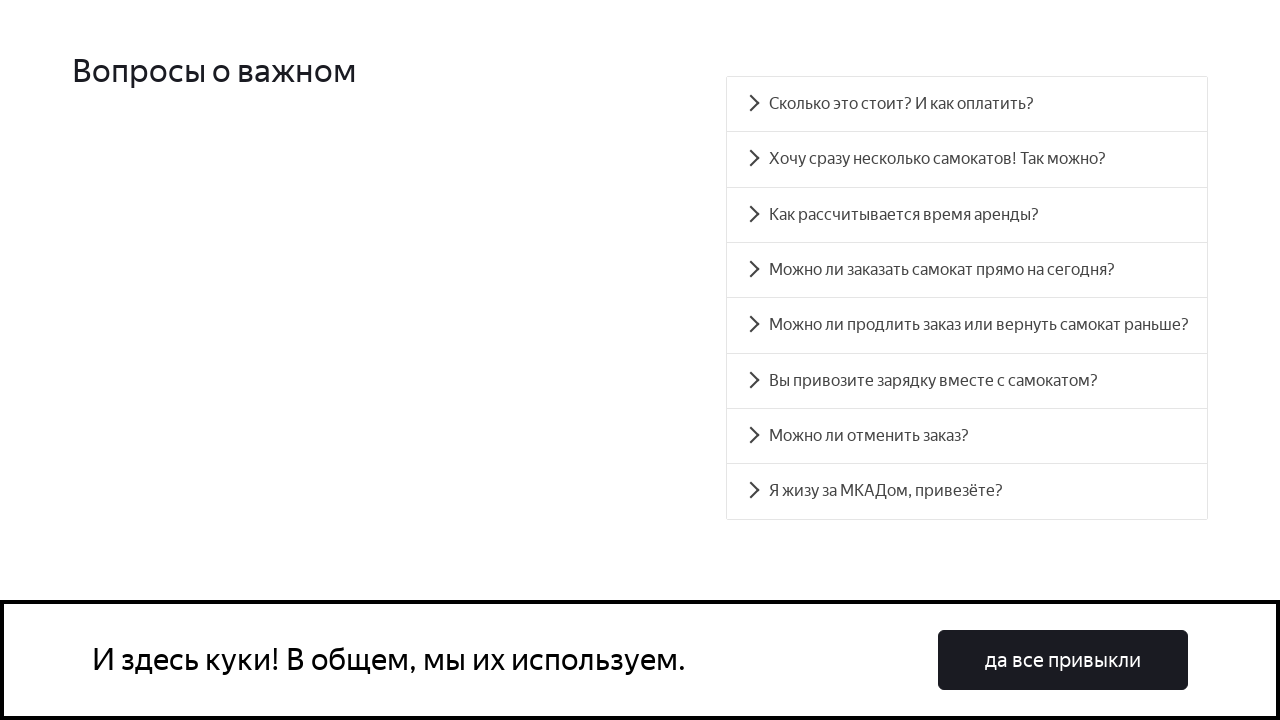

Clicked on FAQ question 8 about delivery area at (967, 492) on #accordion__heading-7
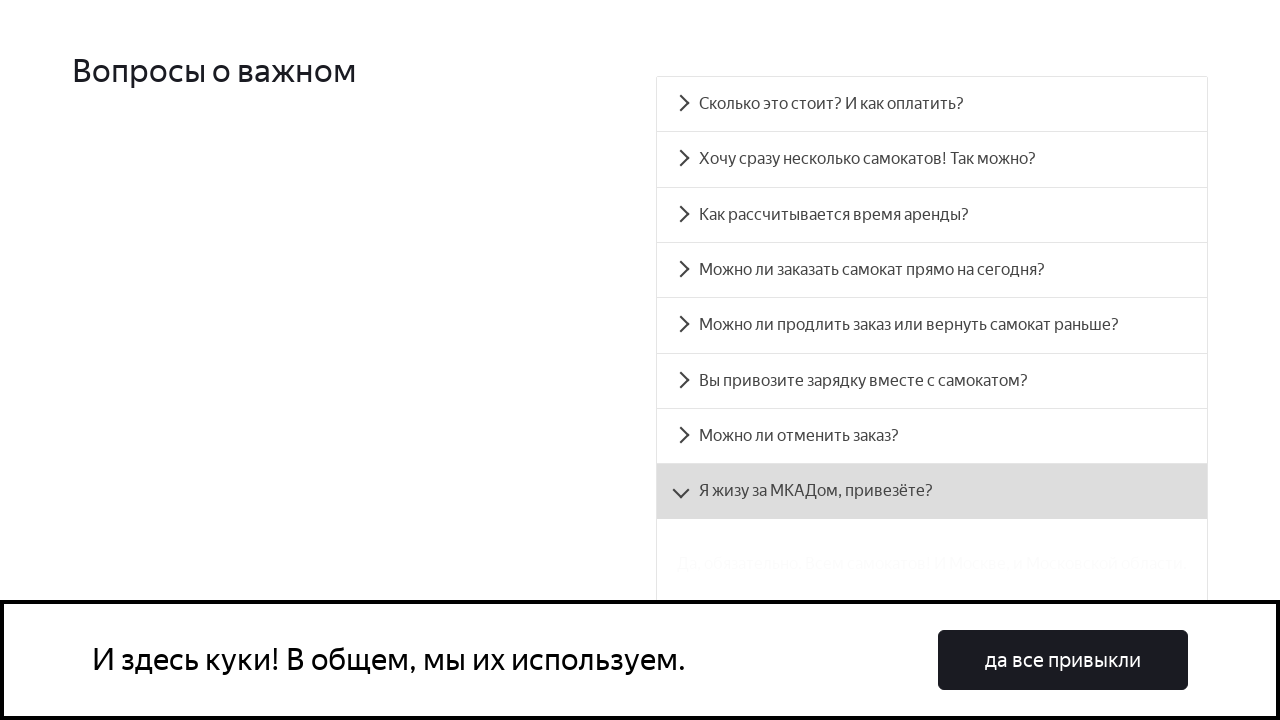

FAQ question 8 answer became visible
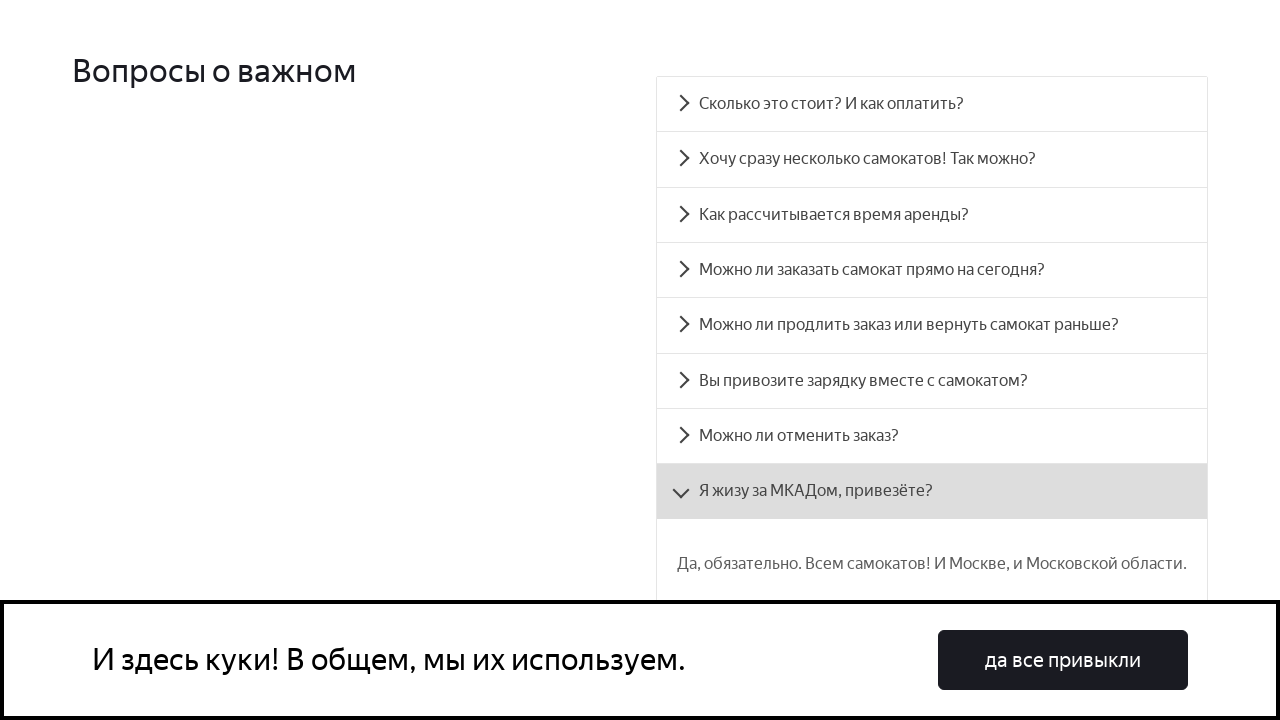

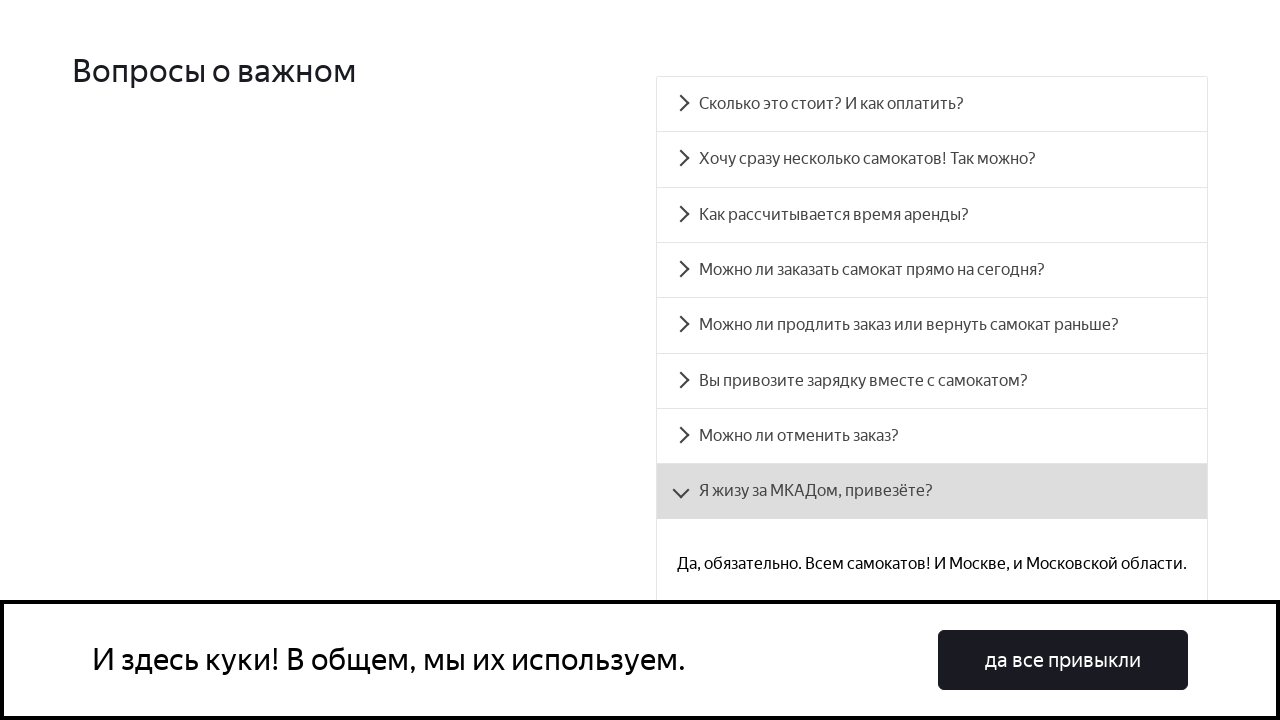